Tests login form validation when both username and password fields are left empty, expecting an error message

Starting URL: https://www.saucedemo.com

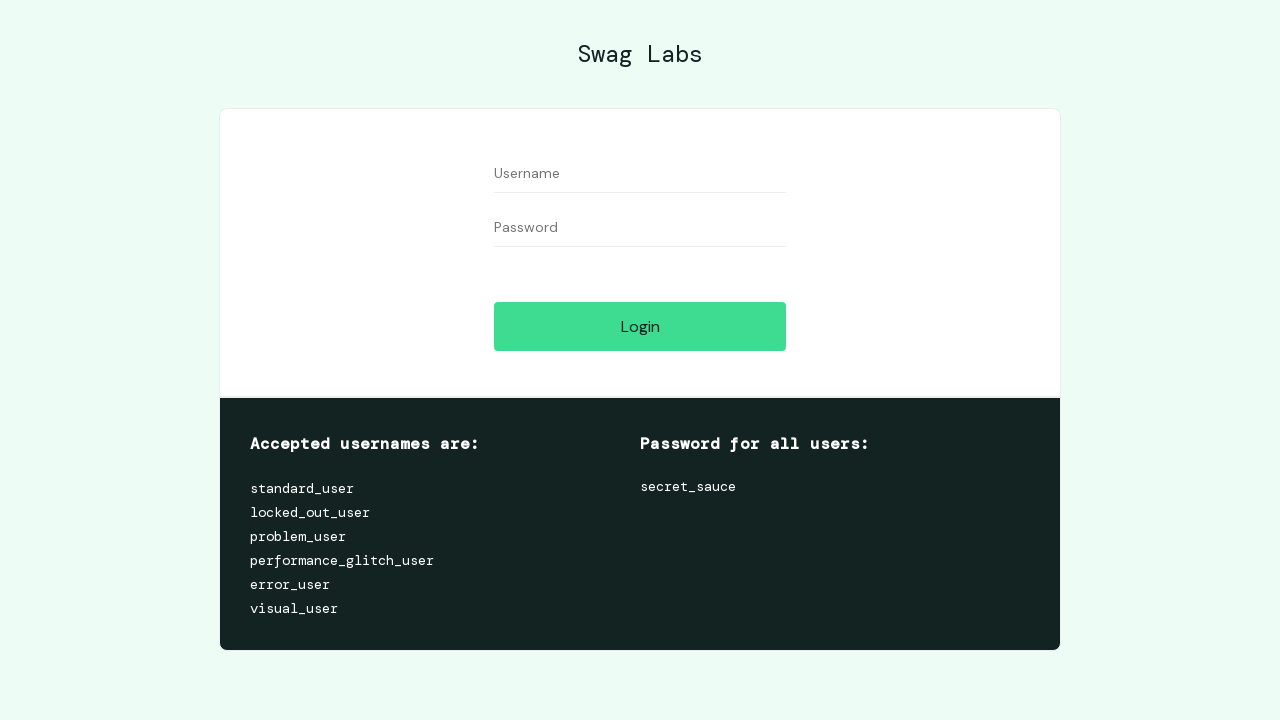

Navigated to Sauce Demo login page
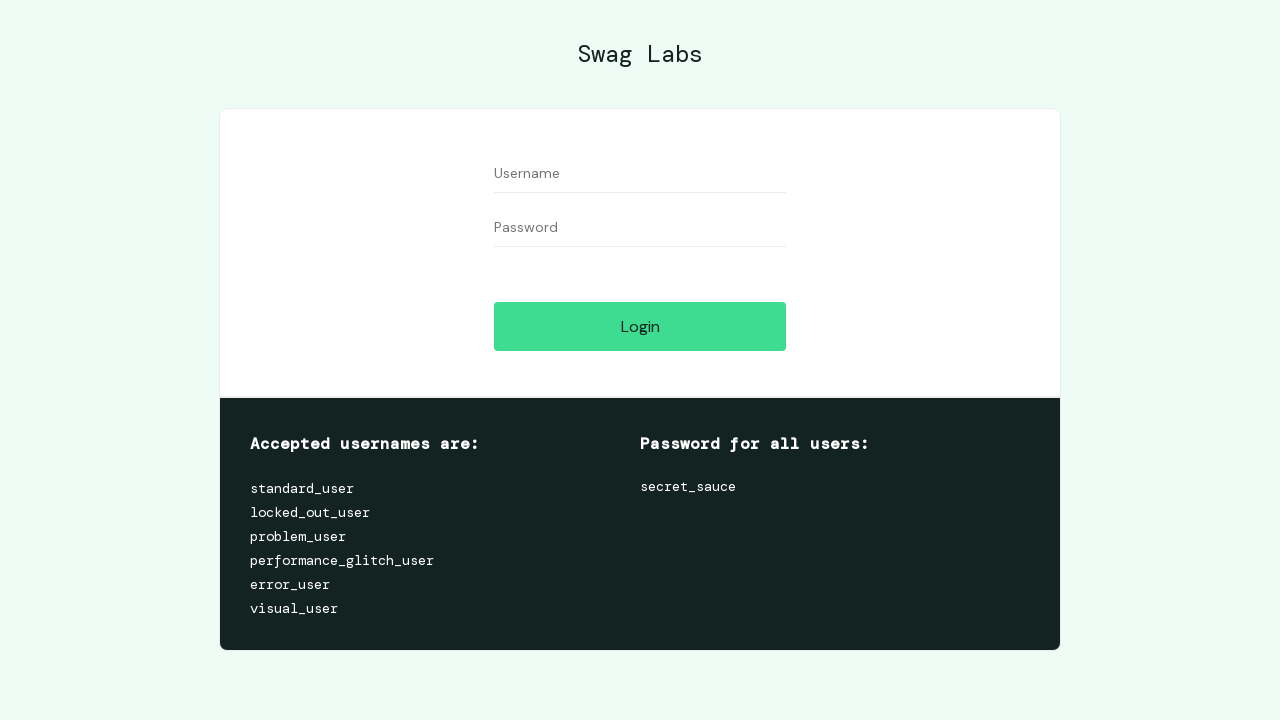

Left username field empty on #user-name
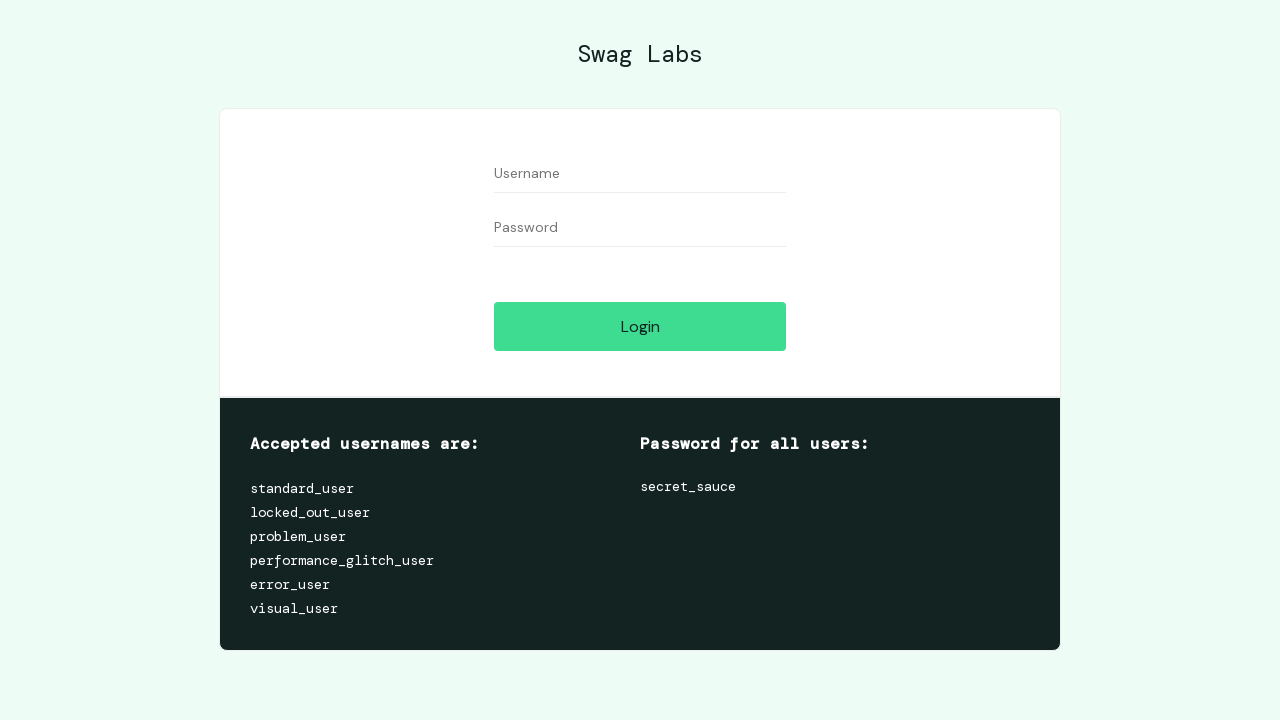

Left password field empty on #password
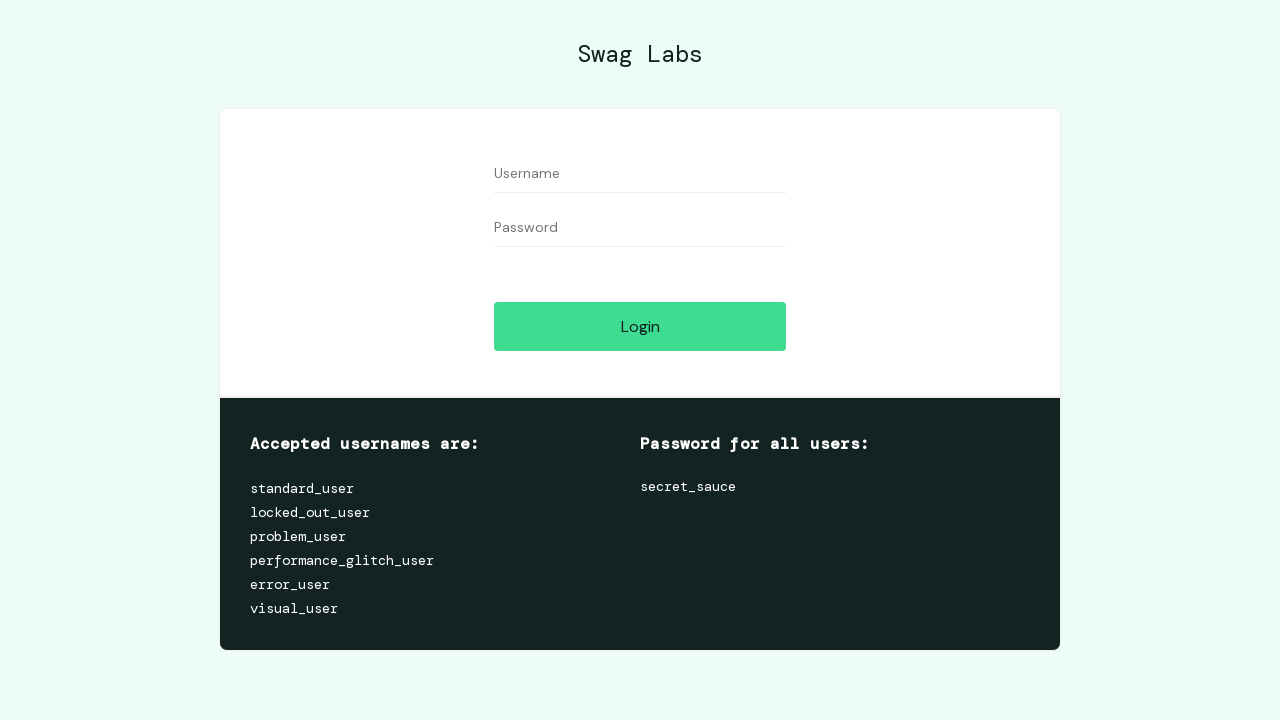

Clicked login button with empty credentials at (640, 326) on #login-button
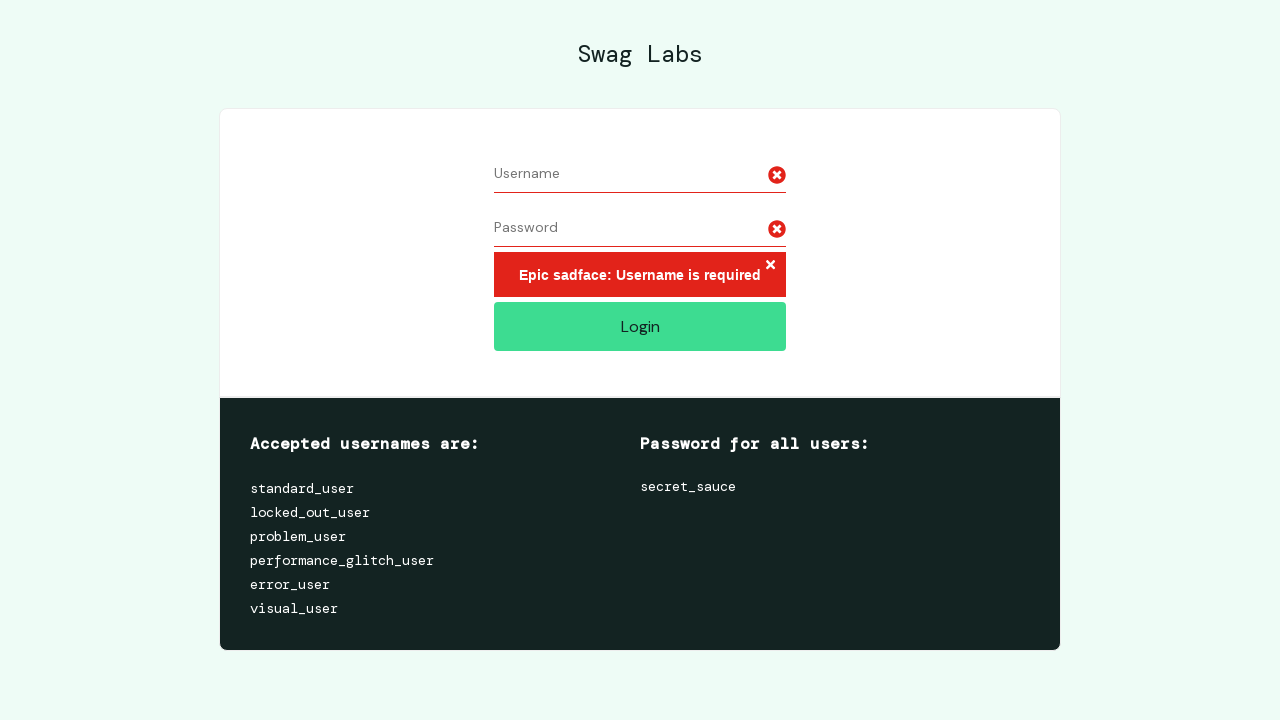

Error message appeared after login attempt
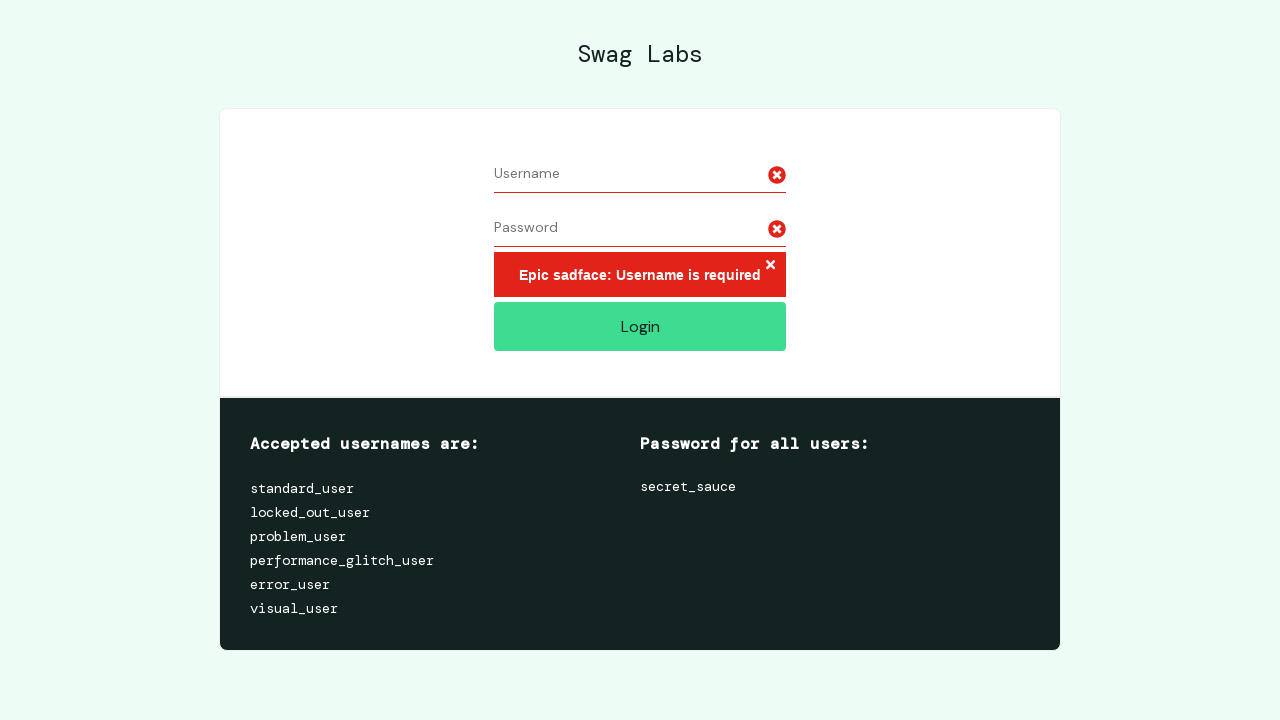

Located error message element
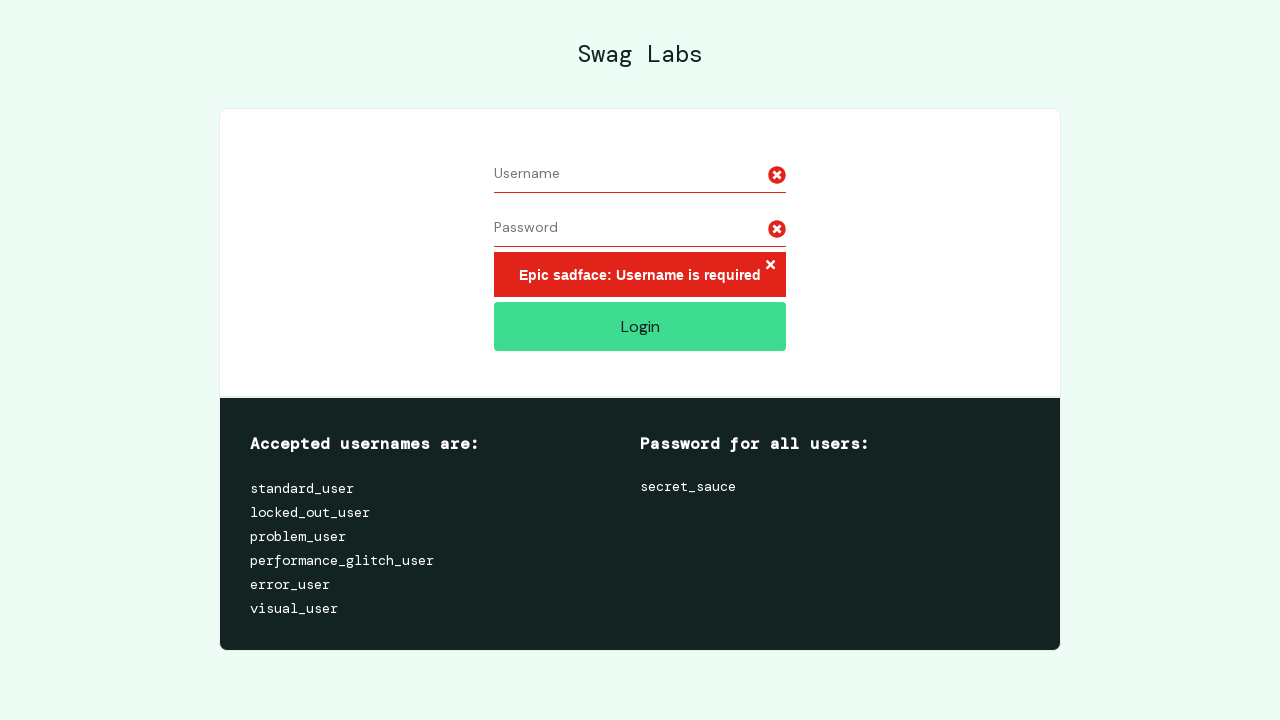

Verified error message text: 'Epic sadface: Username is required'
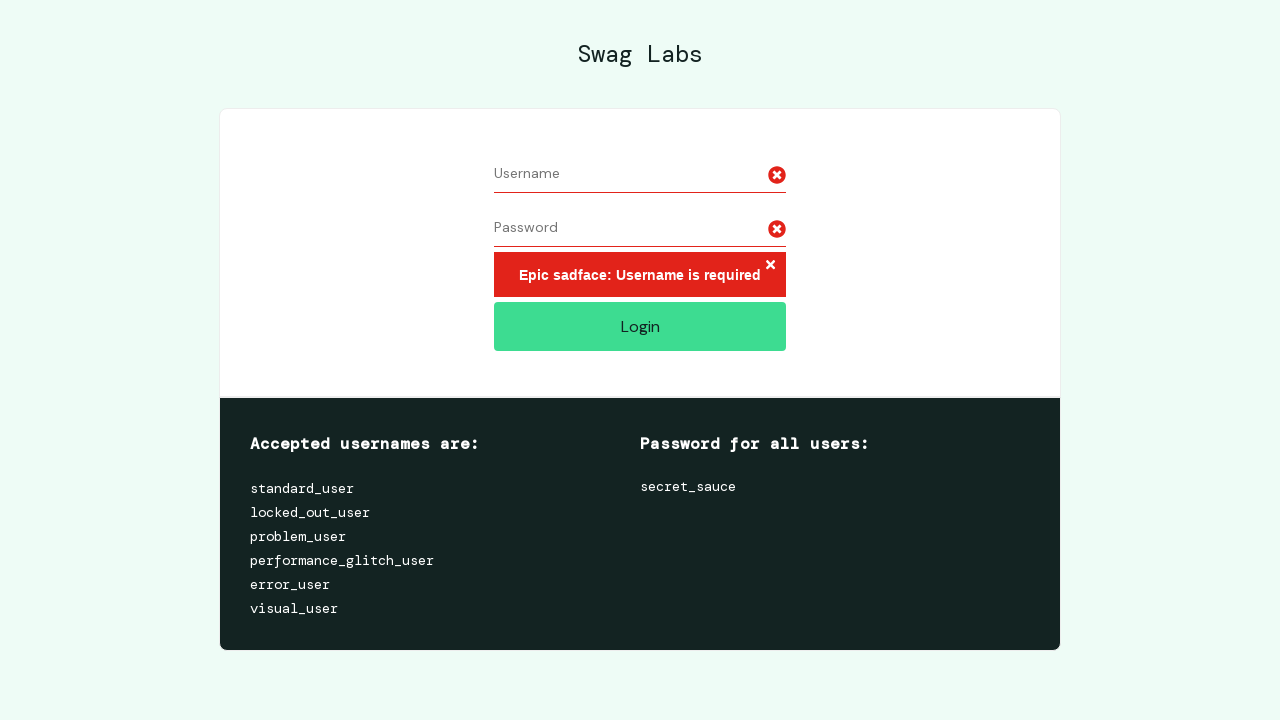

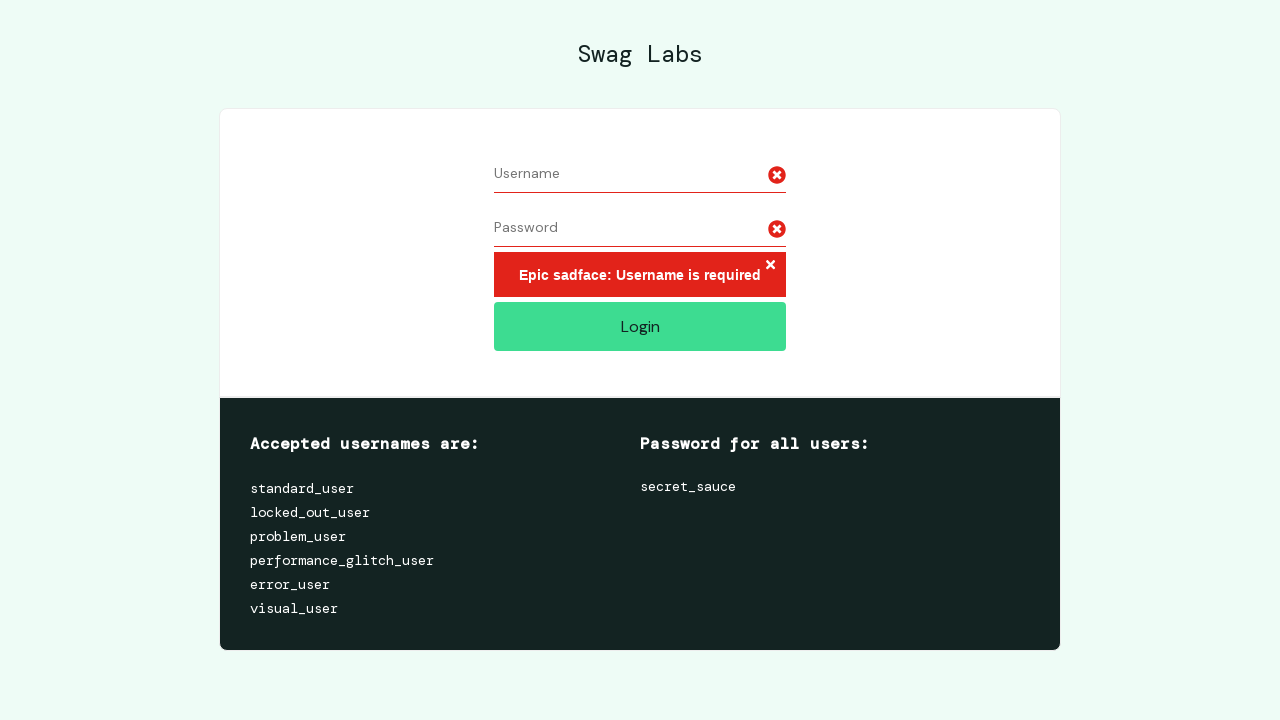